Tests frame navigation by switching to nested frames (frame-top then frame-left) and reading content, then navigating to a different page

Starting URL: https://the-internet.herokuapp.com/nested_frames

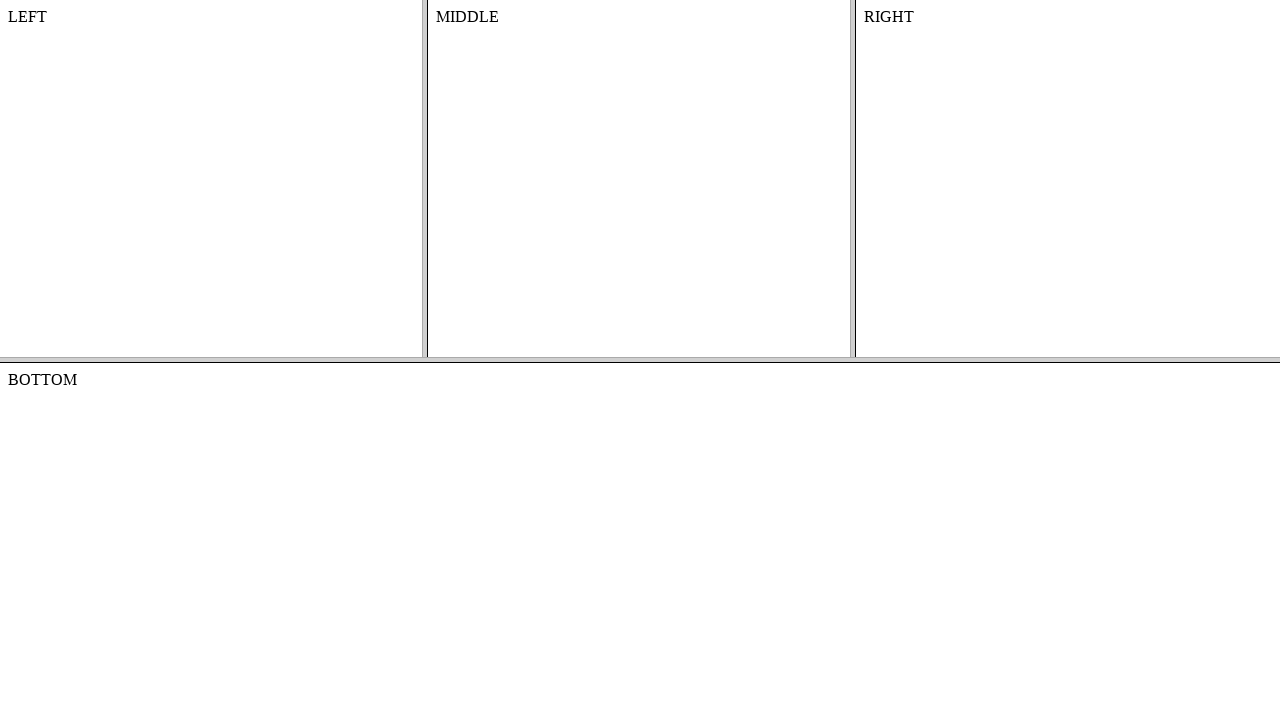

Located frame-top nested frame
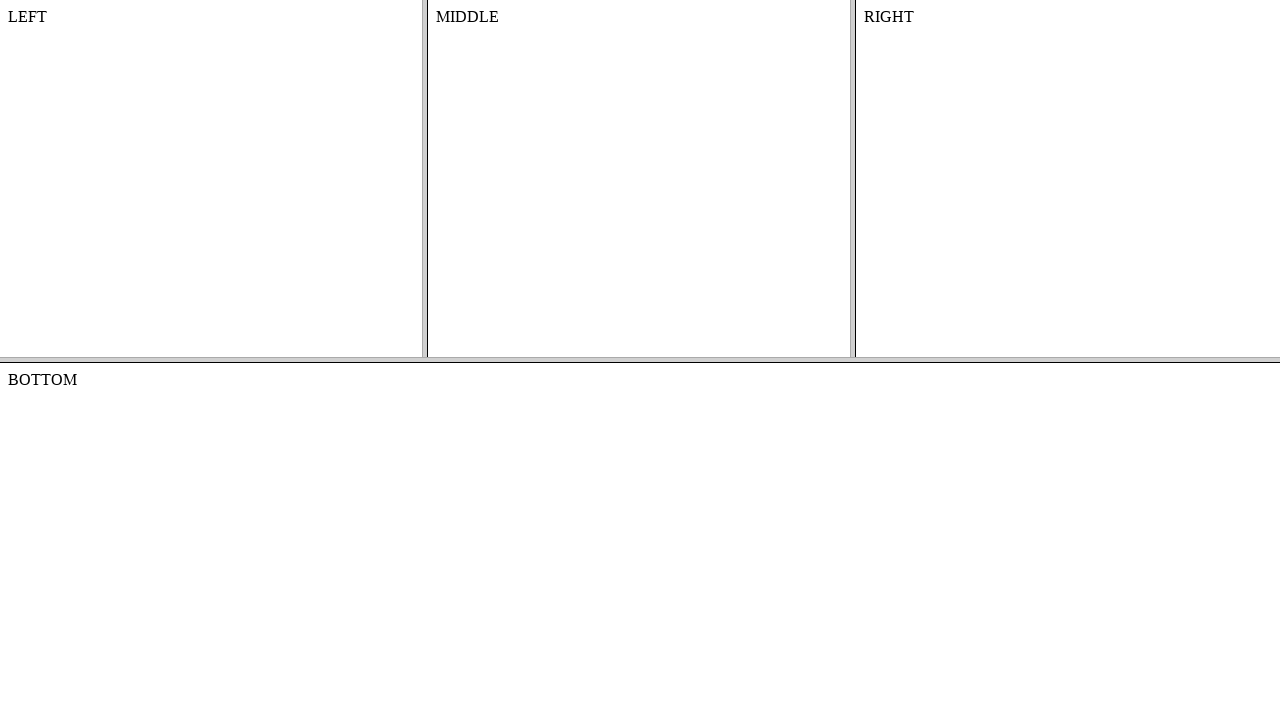

Located frame-left nested inside frame-top
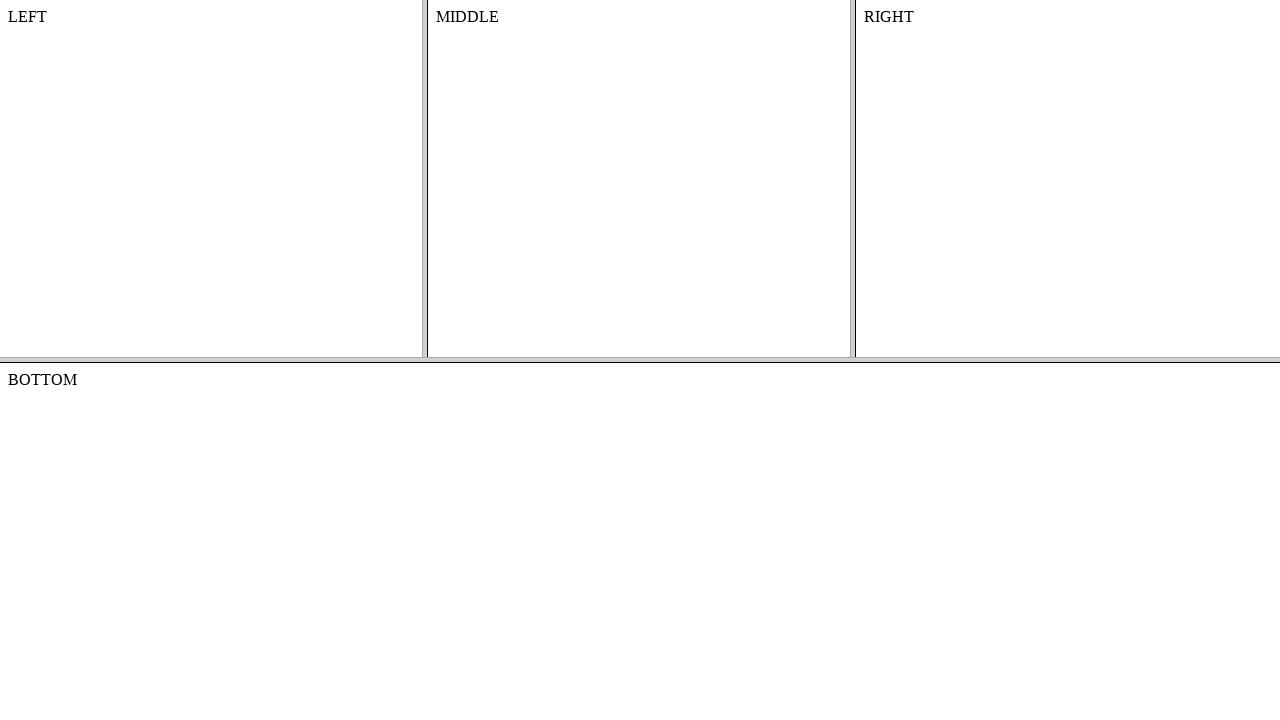

Waited for body content to be available in frame-left
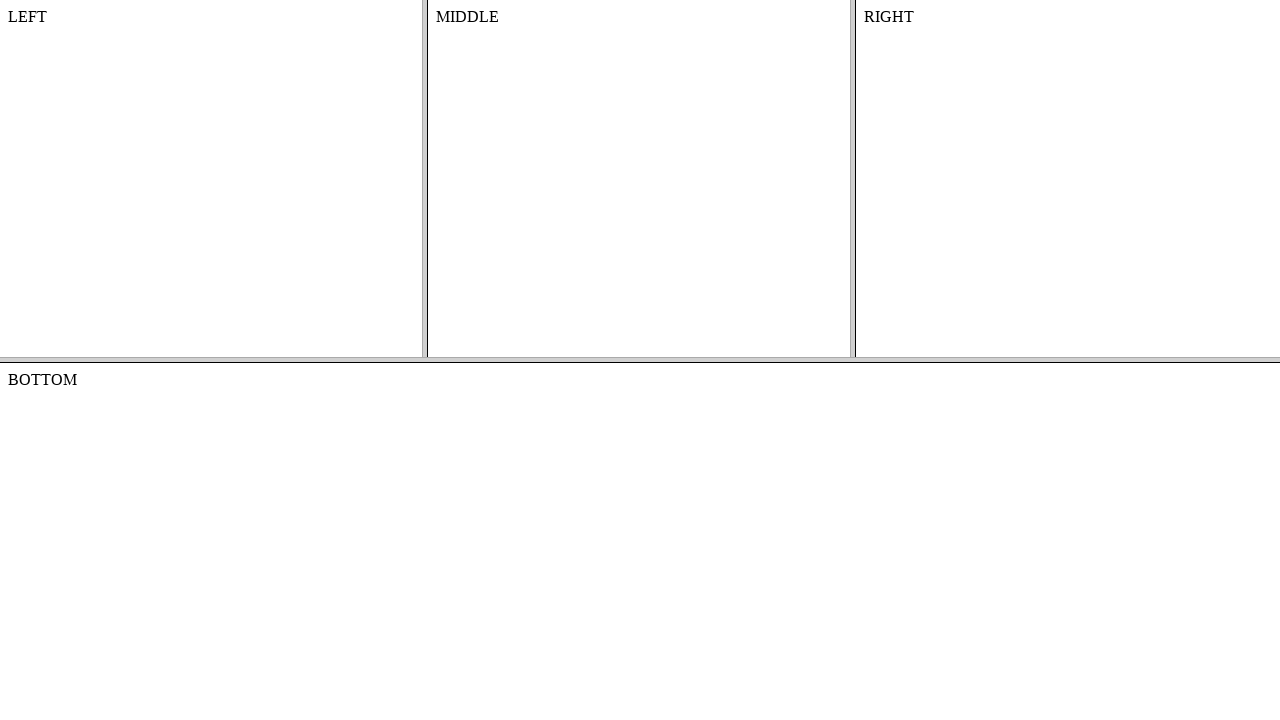

Navigated to the-internet.herokuapp.com main page
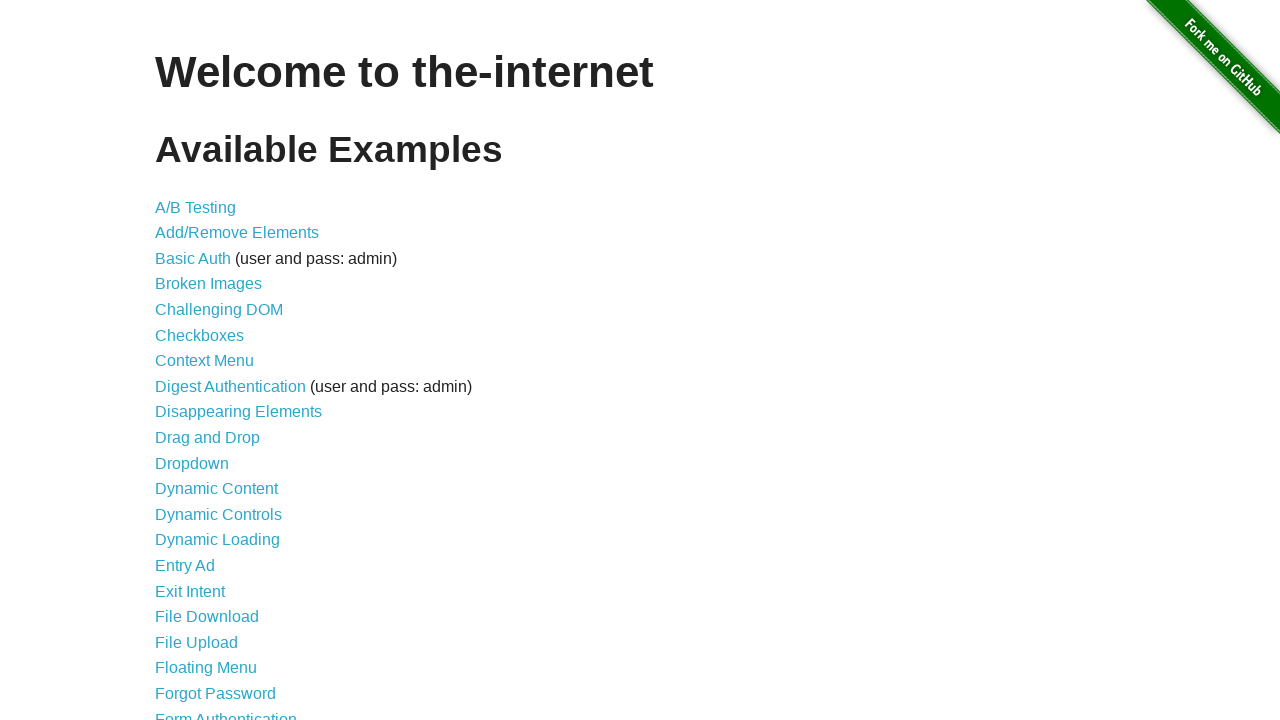

Main page heading loaded
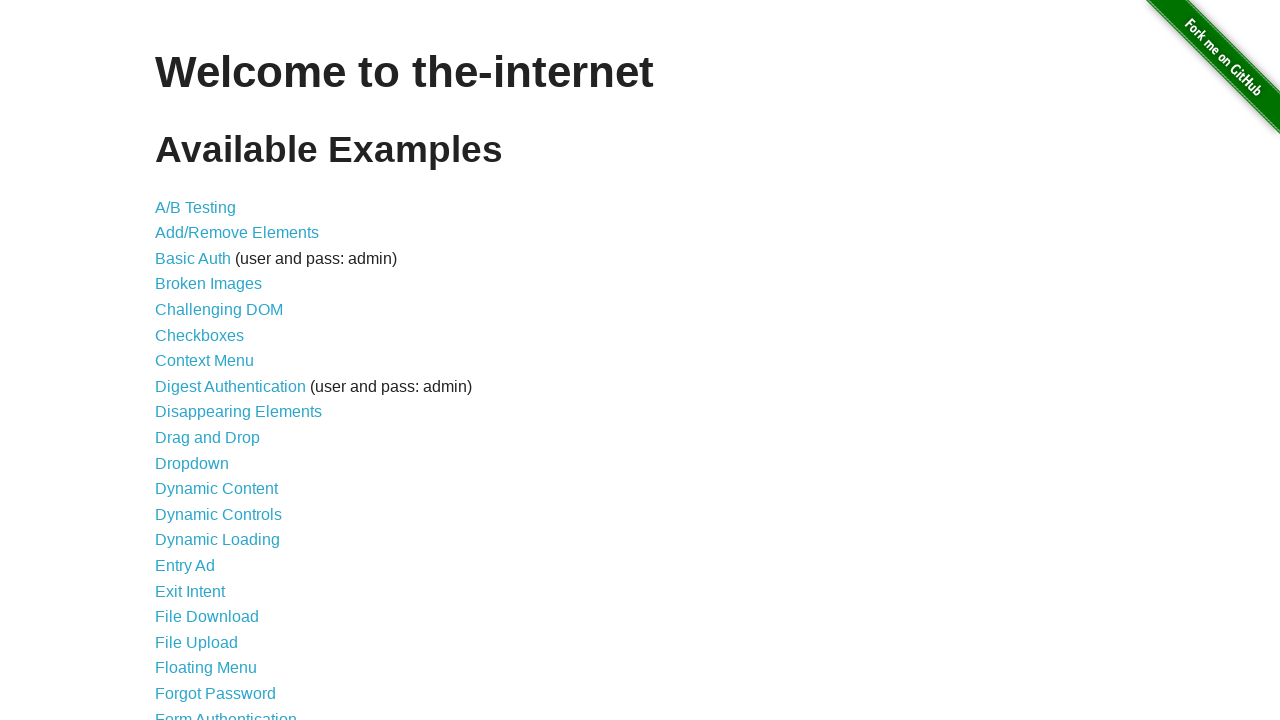

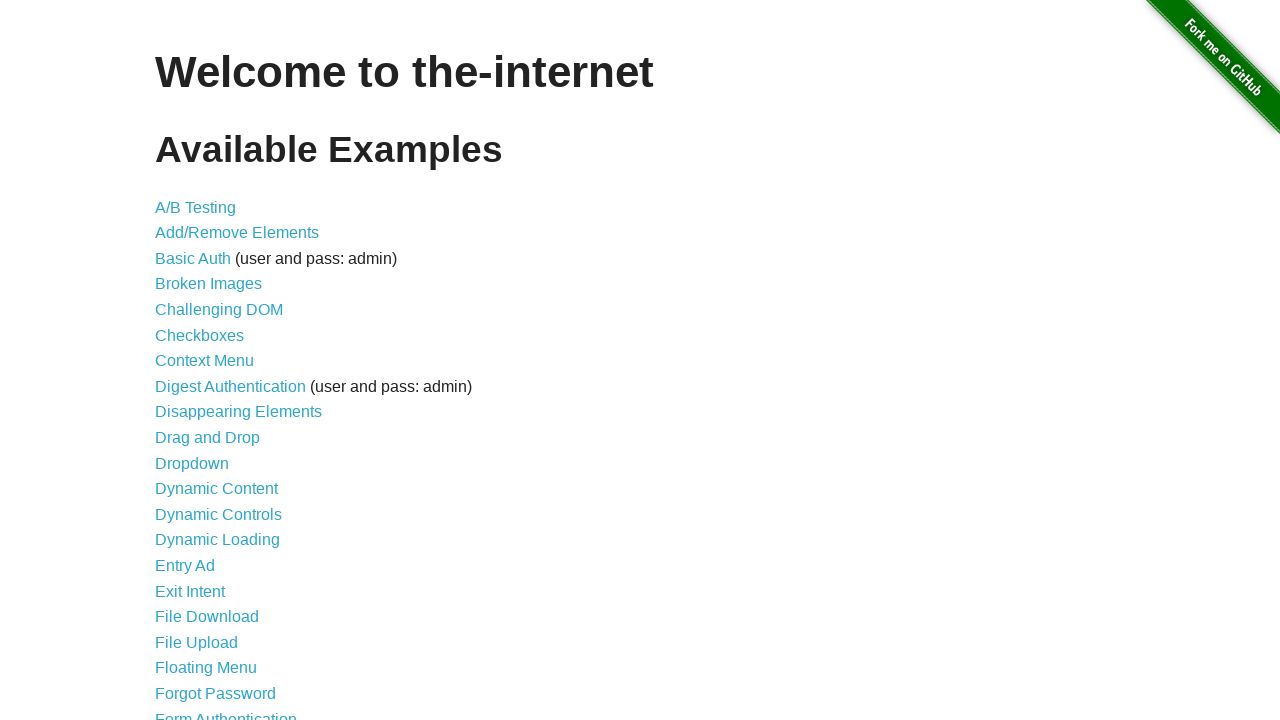